Navigates to a YouTube channel page and clicks on the first video in the channel's video list to play it

Starting URL: https://www.youtube.com/channel/UC4KIXOHiOjd918SH-H5SlXQ

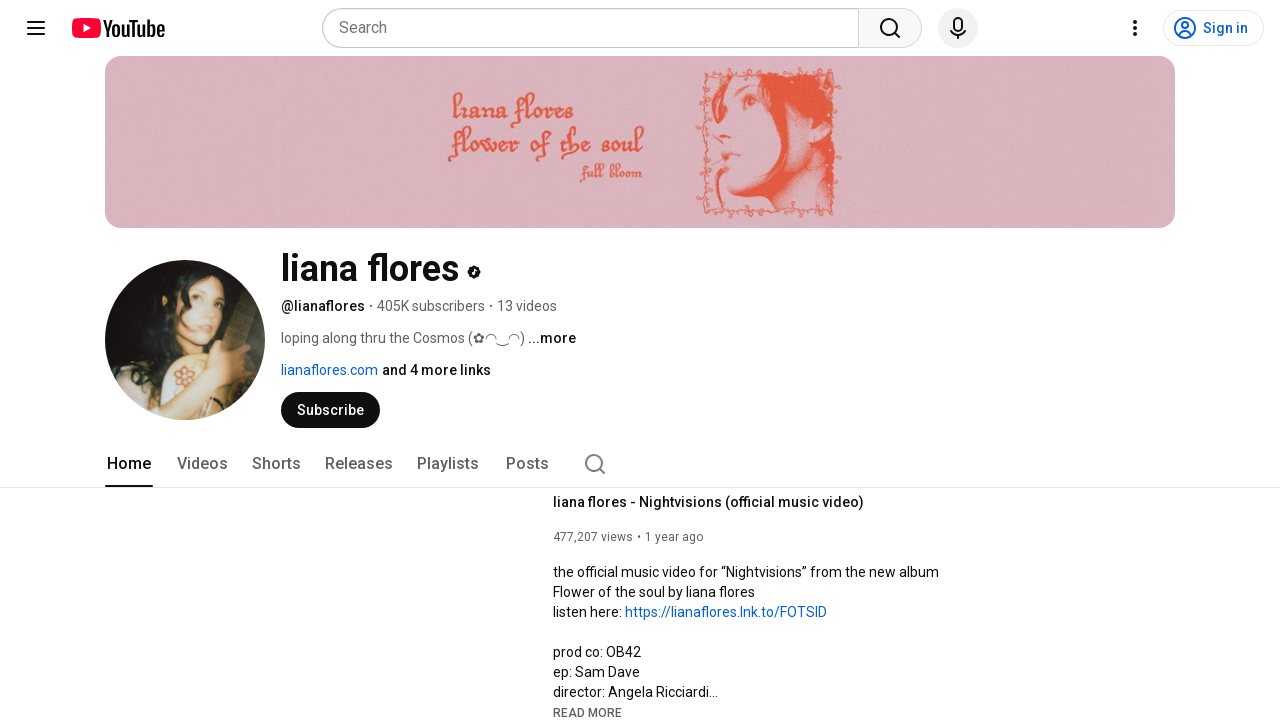

Navigated to YouTube channel UC4KIXOHiOjd918SH-H5SlXQ
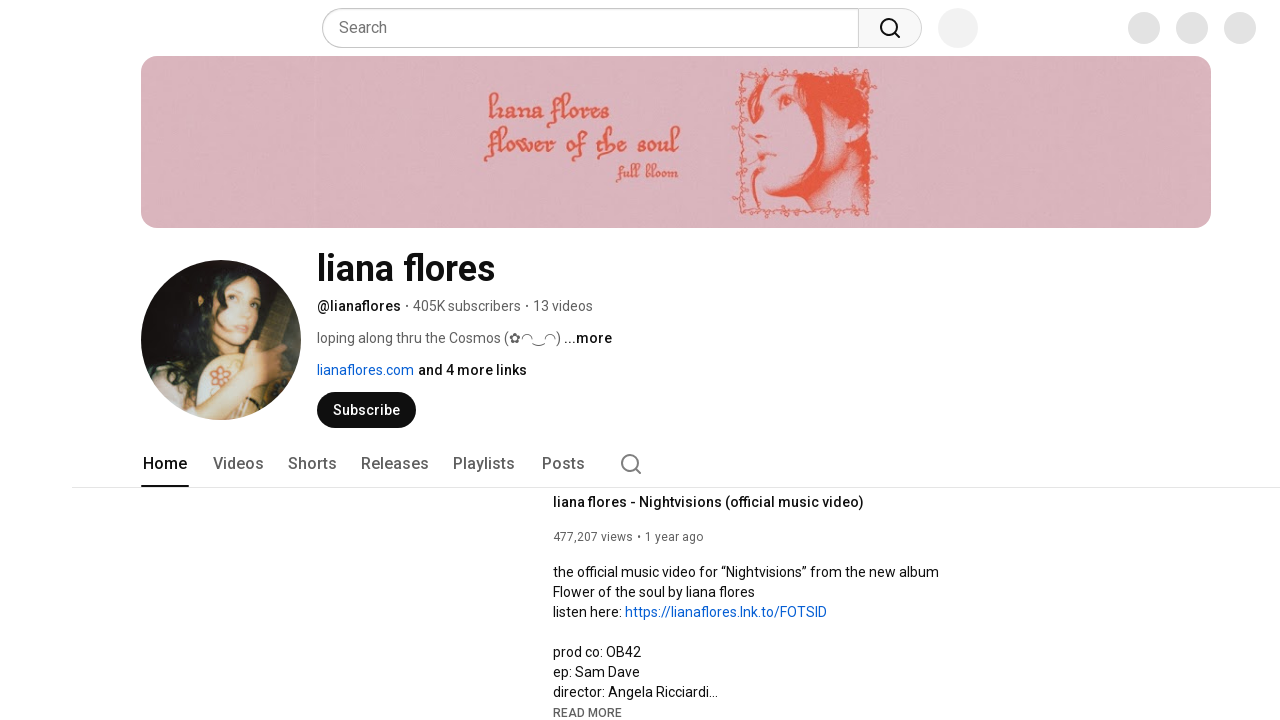

Clicked on the first video in the channel's video list to play it at (212, 360) on ytd-grid-video-renderer >> nth=0
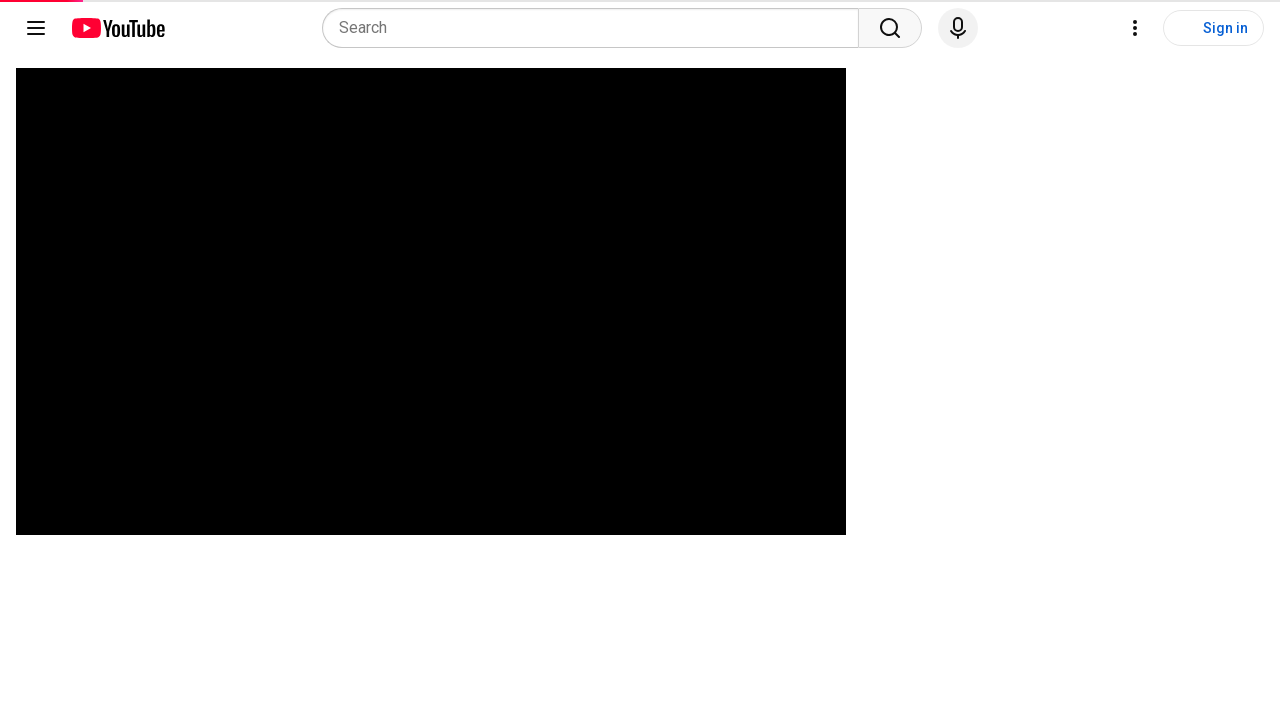

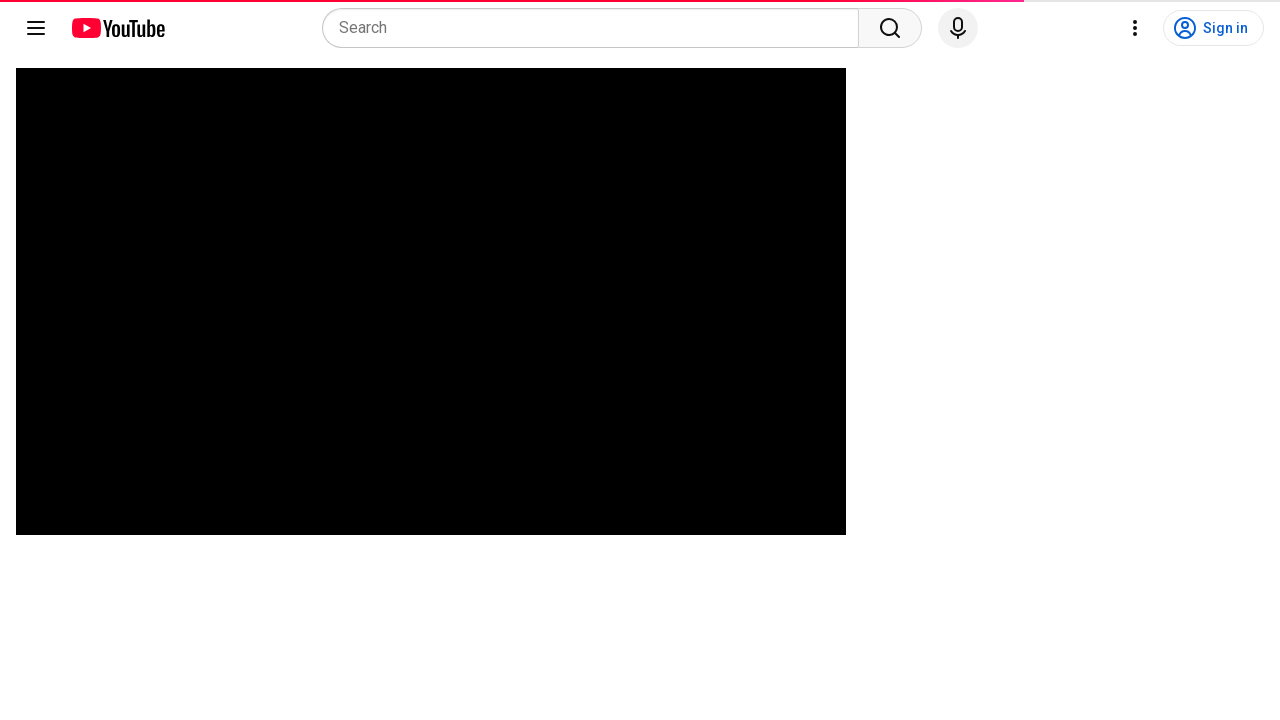